Tests that each star rating button (1-5) is clickable by clicking on the label for each star.

Starting URL: https://qaplayground.dev/apps/rating/

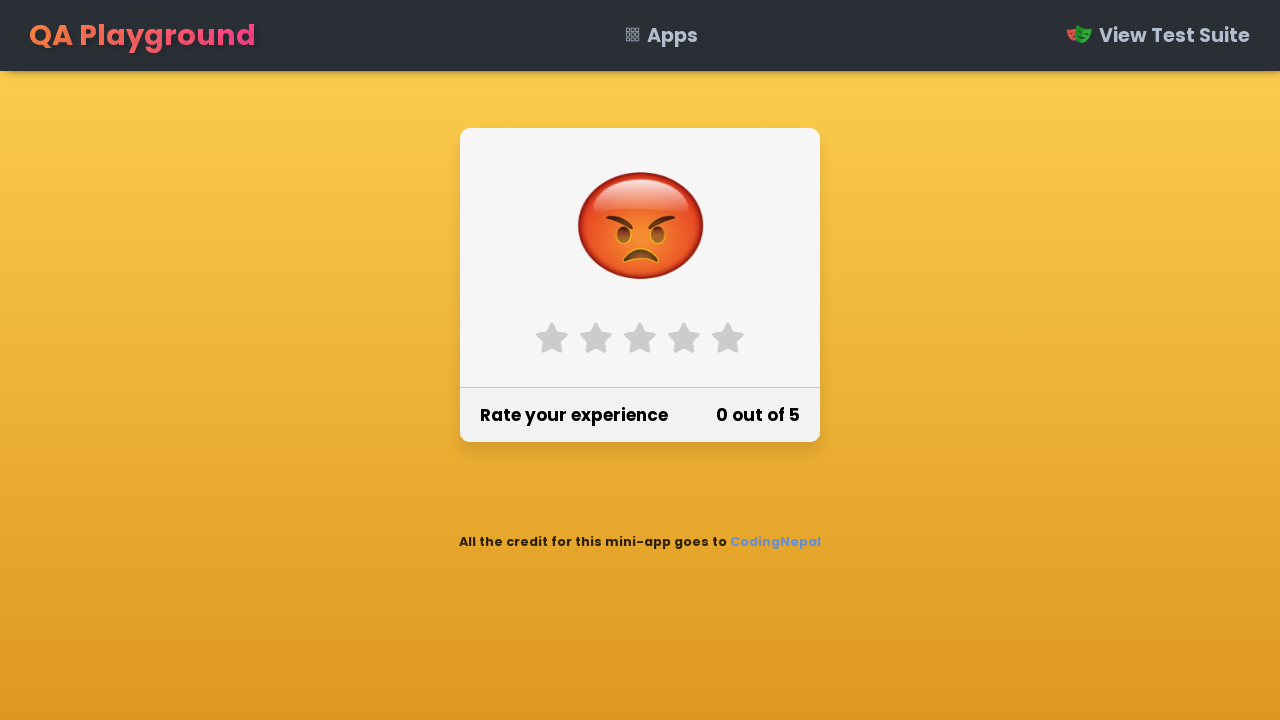

Navigated to rating app page
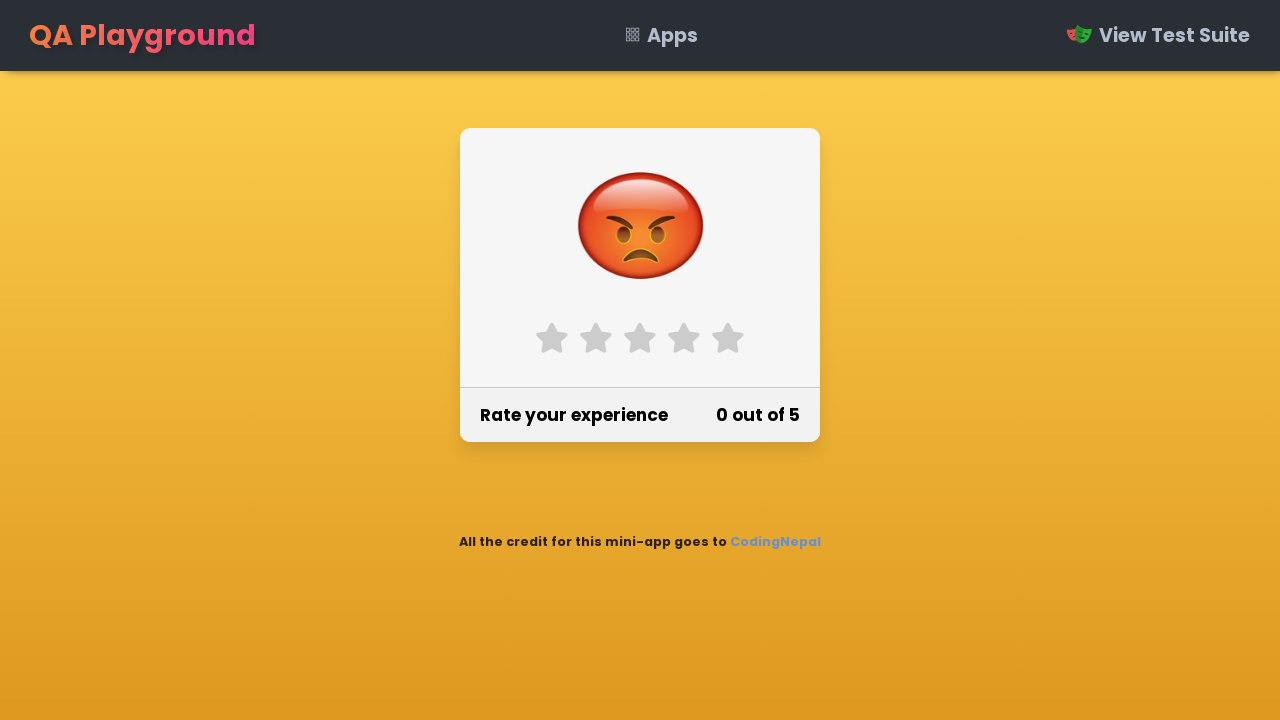

Clicked star 1 rating button at (552, 338) on label[for='star-1']
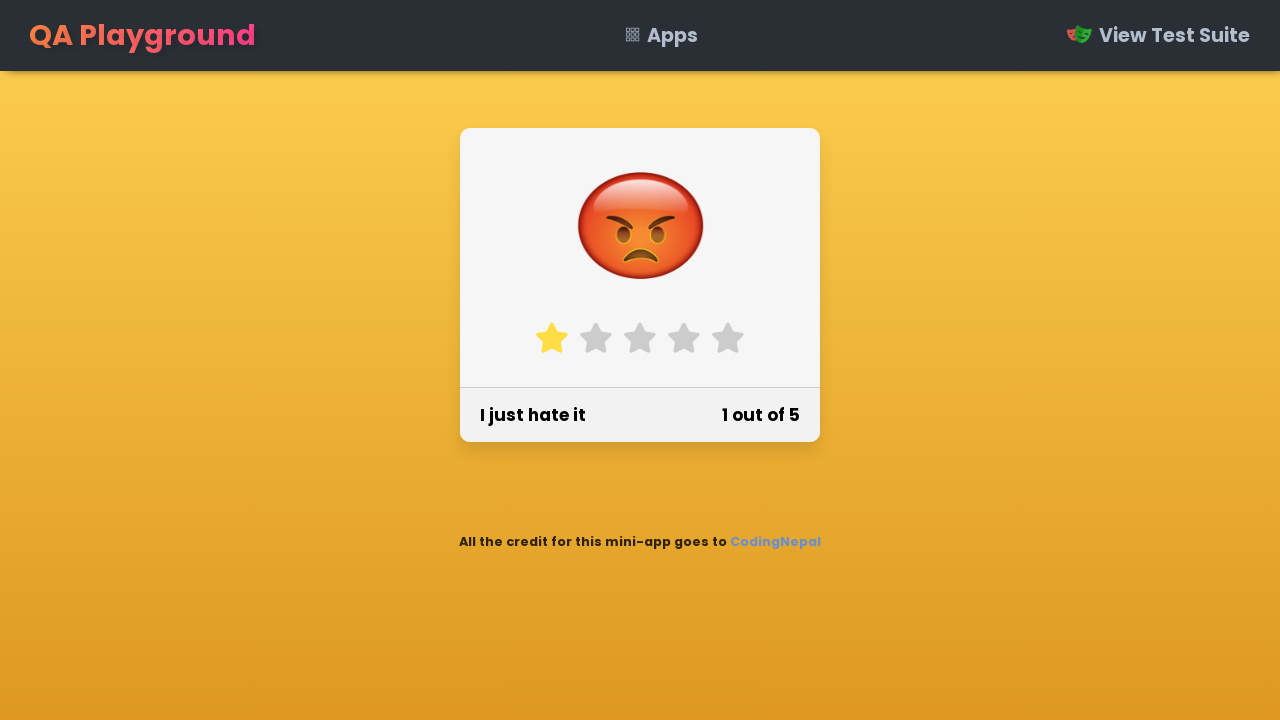

Clicked star 2 rating button at (596, 338) on label[for='star-2']
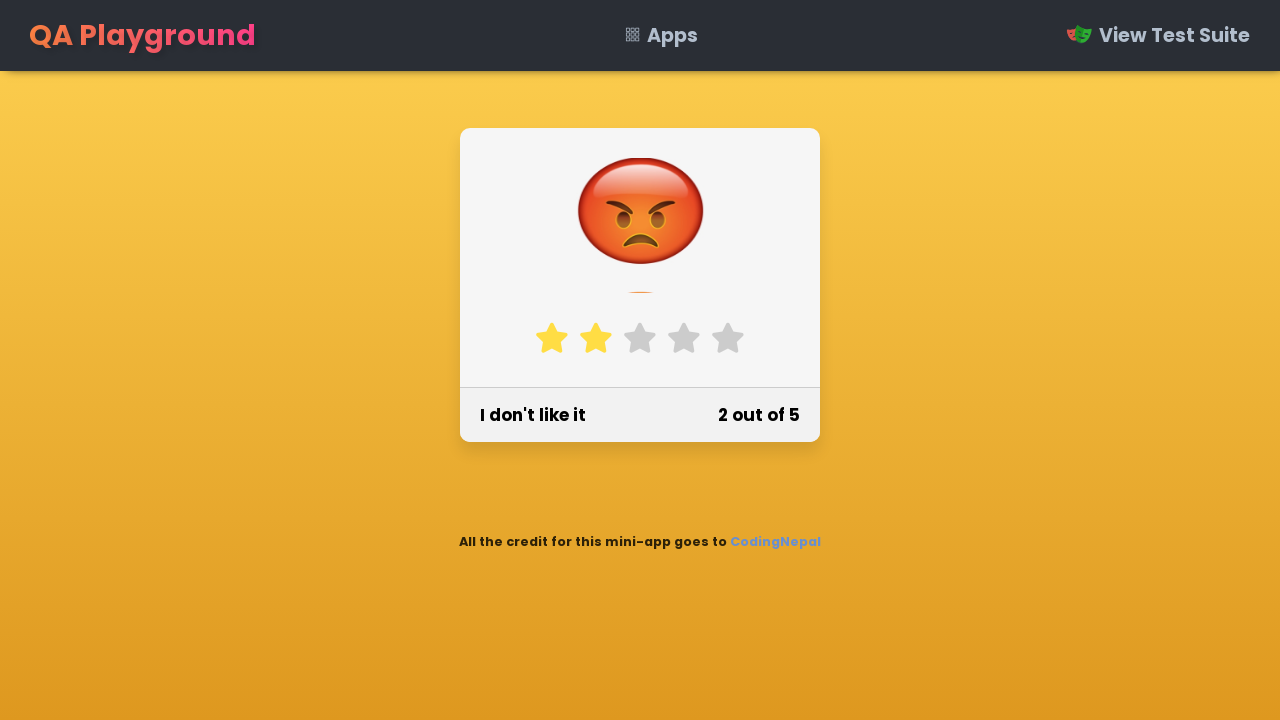

Clicked star 3 rating button at (640, 338) on label[for='star-3']
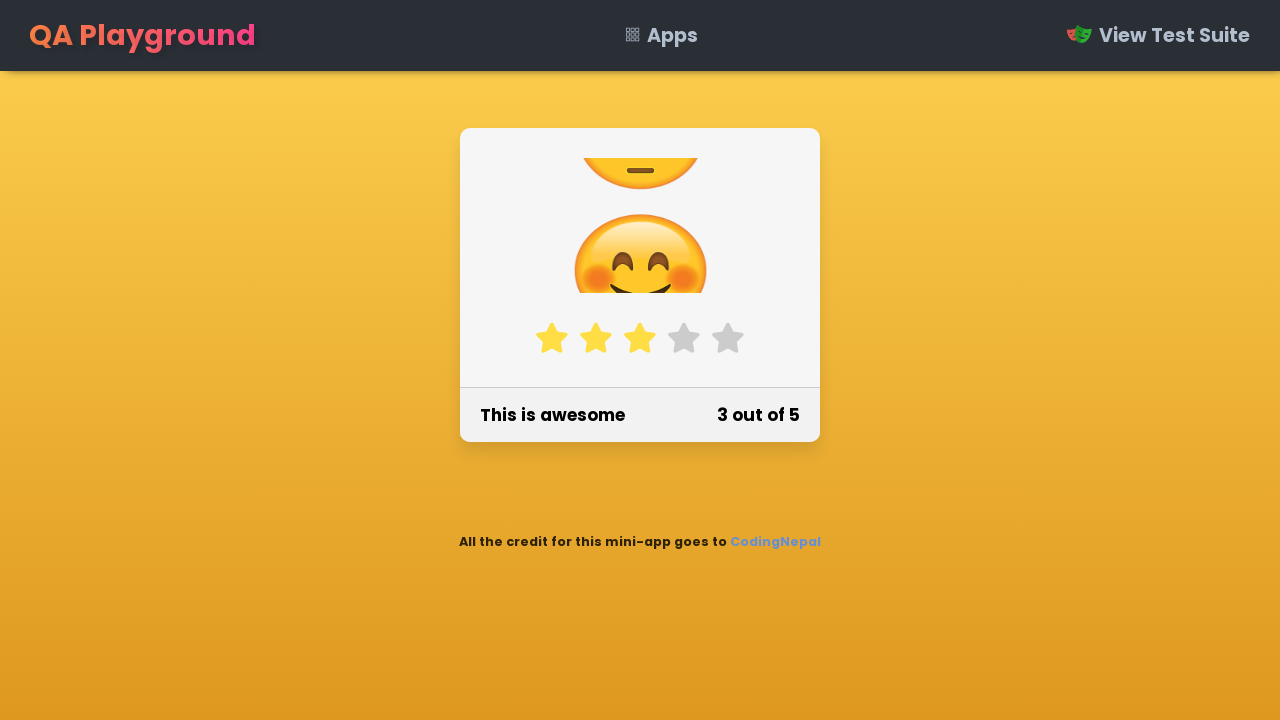

Clicked star 4 rating button at (684, 338) on label[for='star-4']
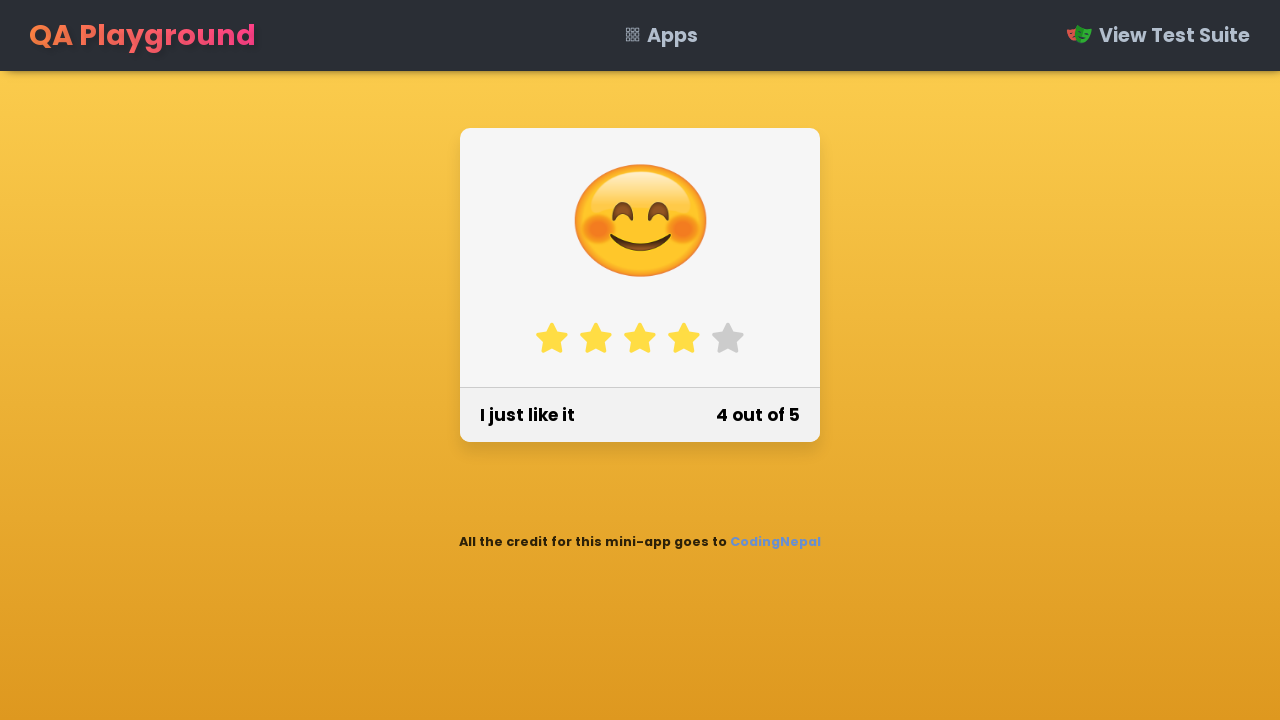

Clicked star 5 rating button at (728, 338) on label[for='star-5']
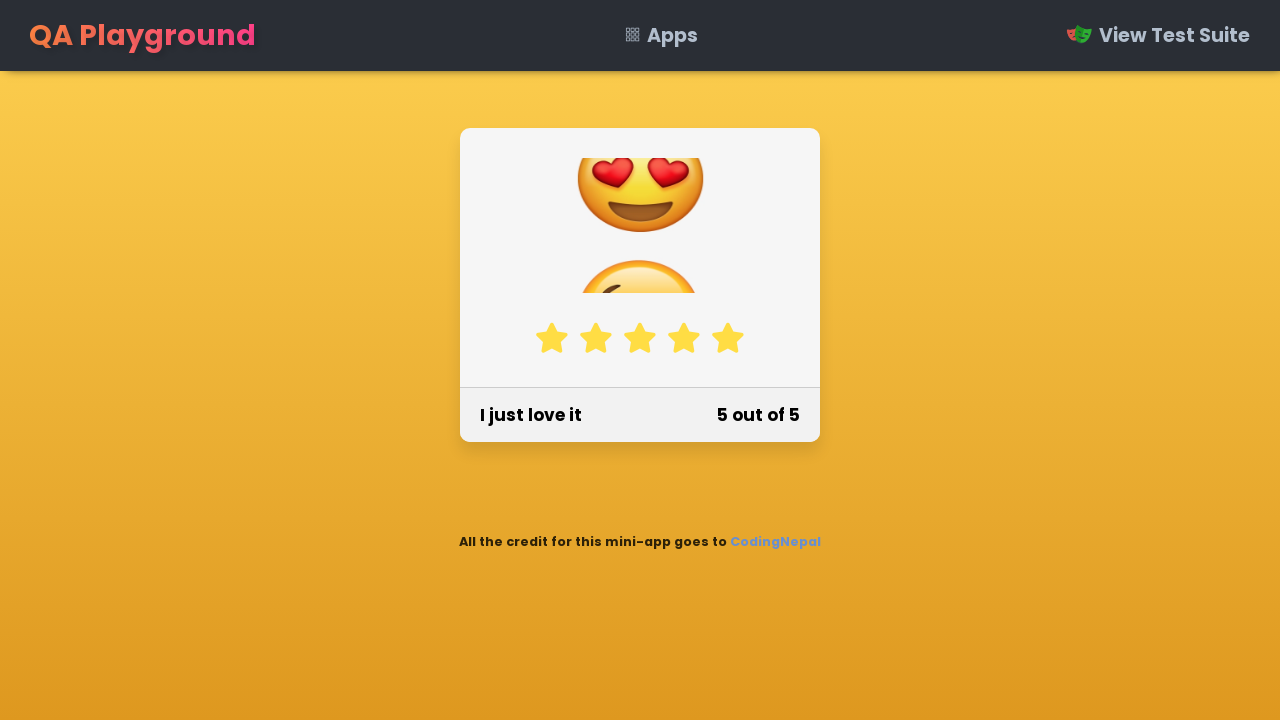

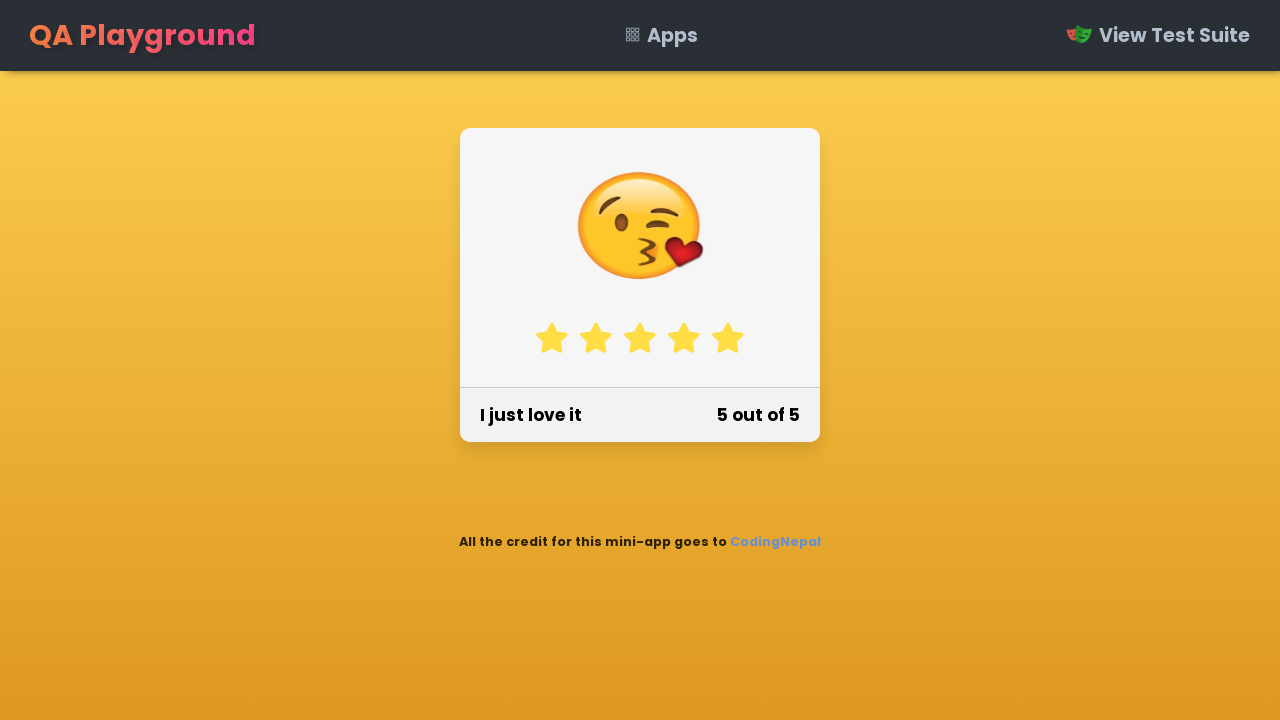